Tests navigation on Katalon demo healthcare site by clicking the "Make Appointment" button and verifying URL behavior.

Starting URL: https://katalon-demo-cura.herokuapp.com/

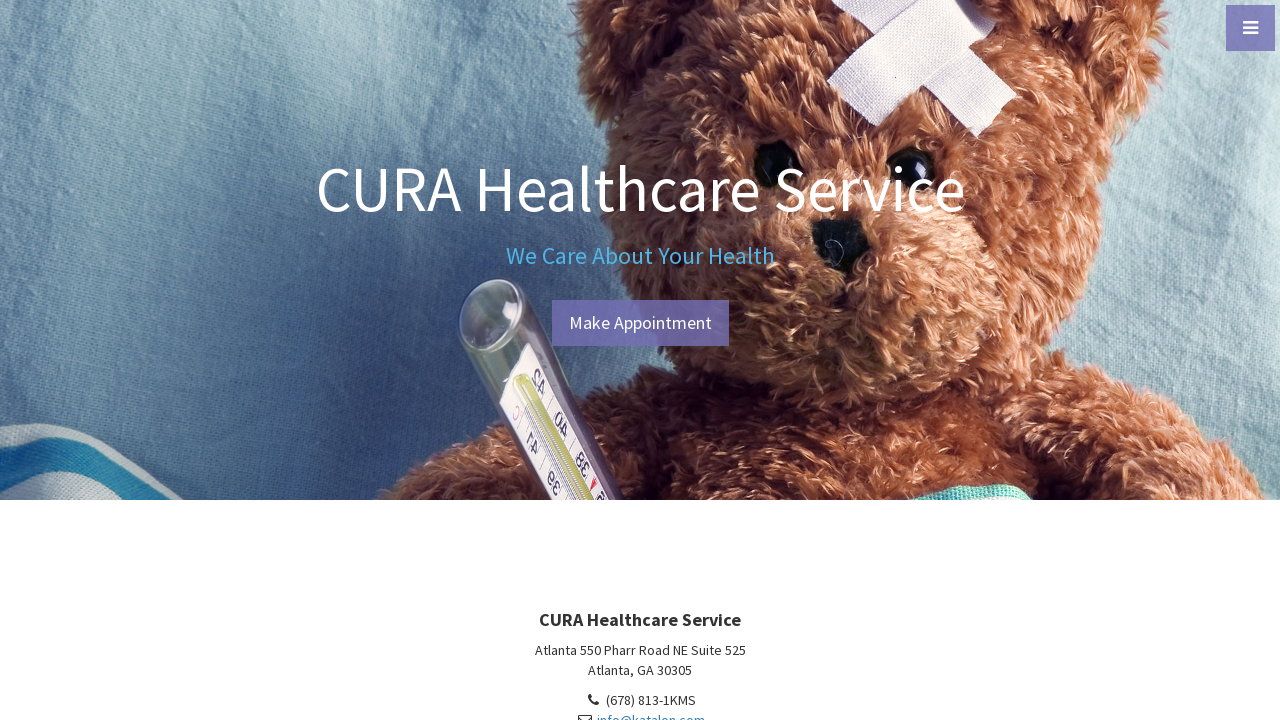

Clicked the 'Make Appointment' button at (640, 323) on #btn-make-appointment
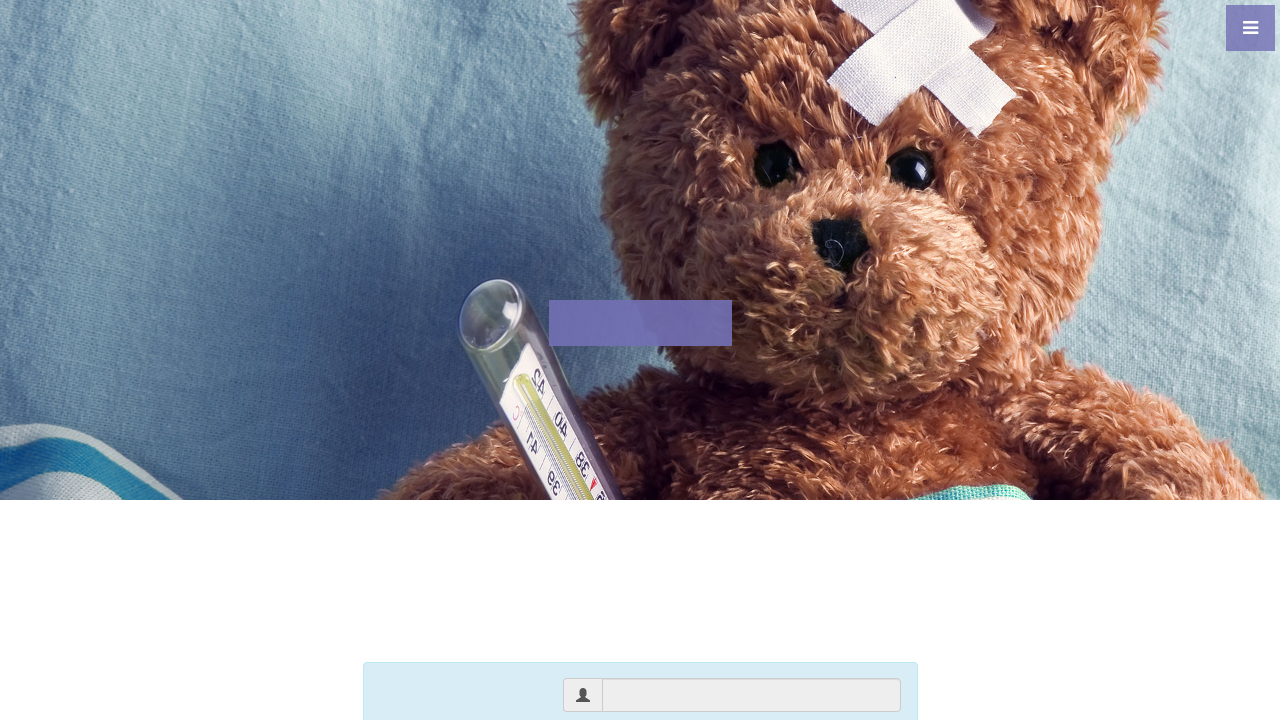

Waited for network idle load state
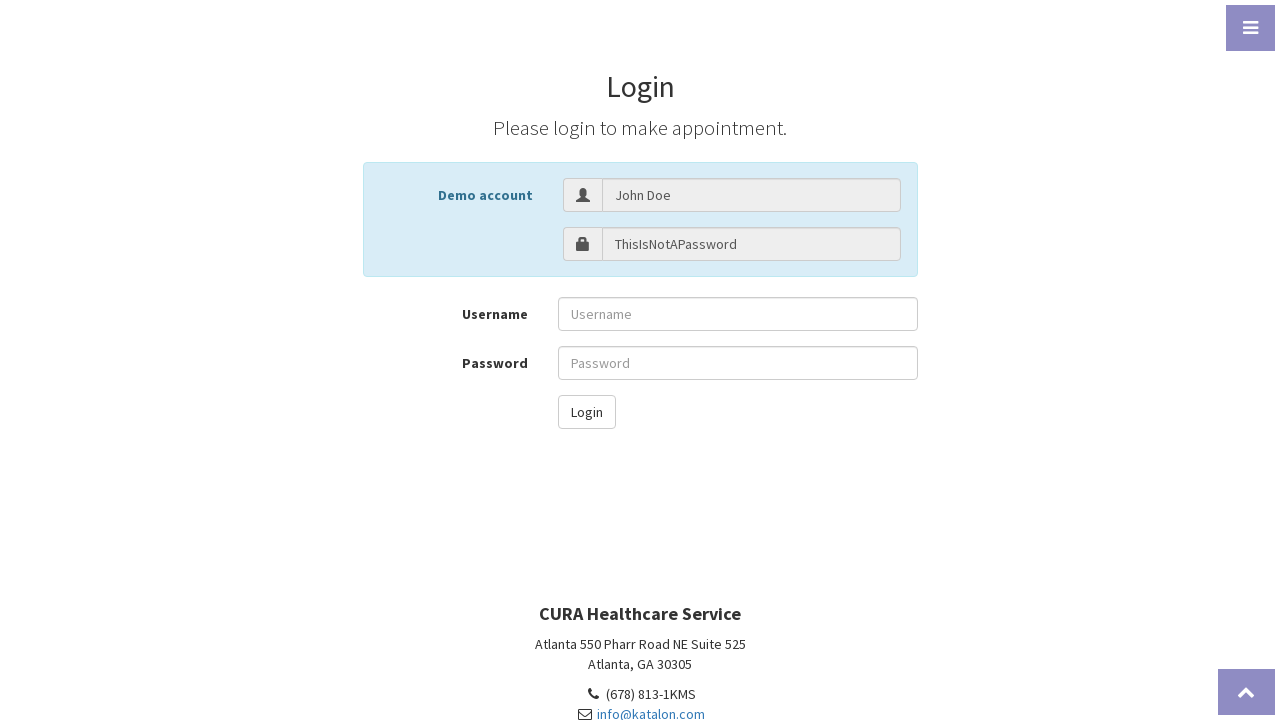

Verified URL is either homepage or contains 'login'
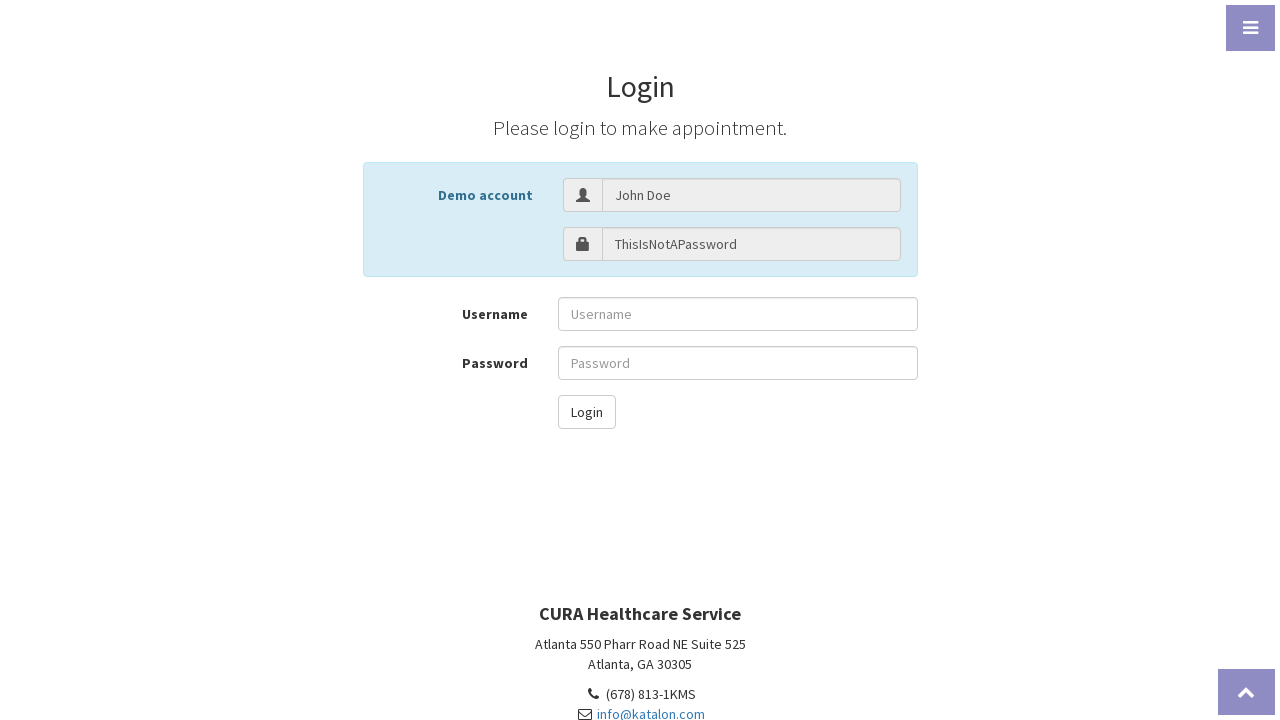

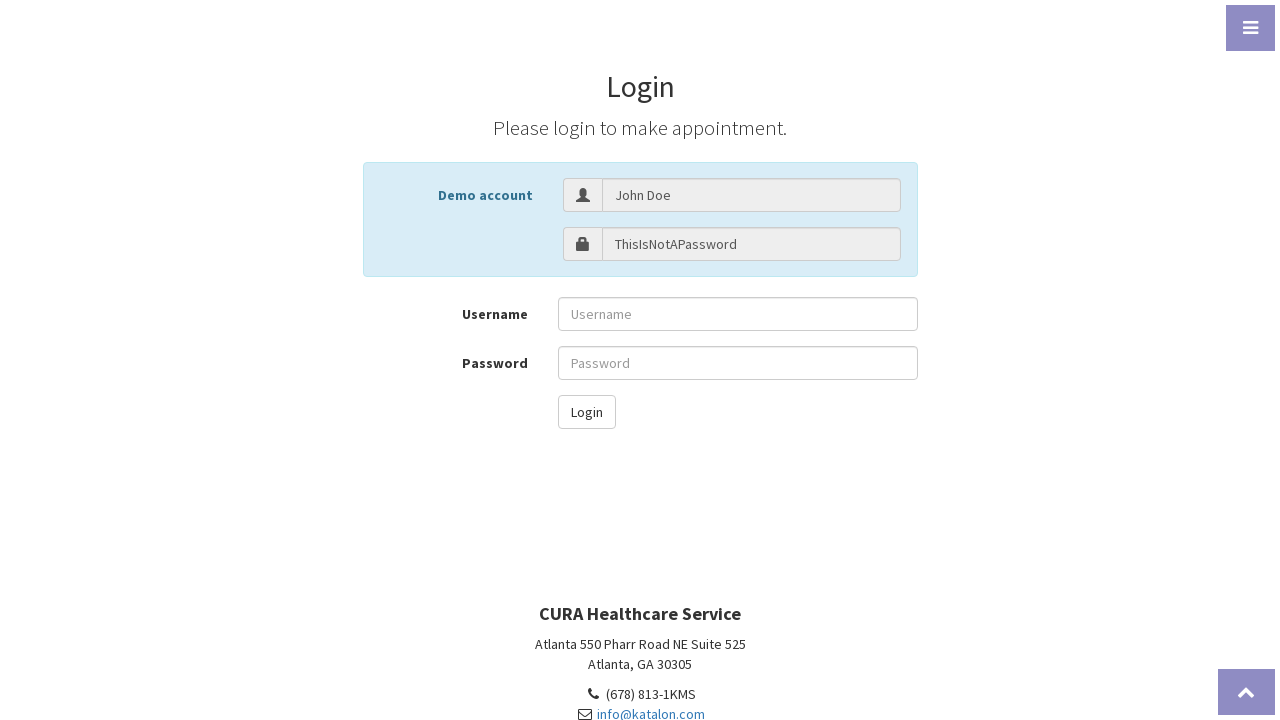